Verifies that the webchat element exists and has the correct app-id attribute

Starting URL: https://www.rp.edu.sg/

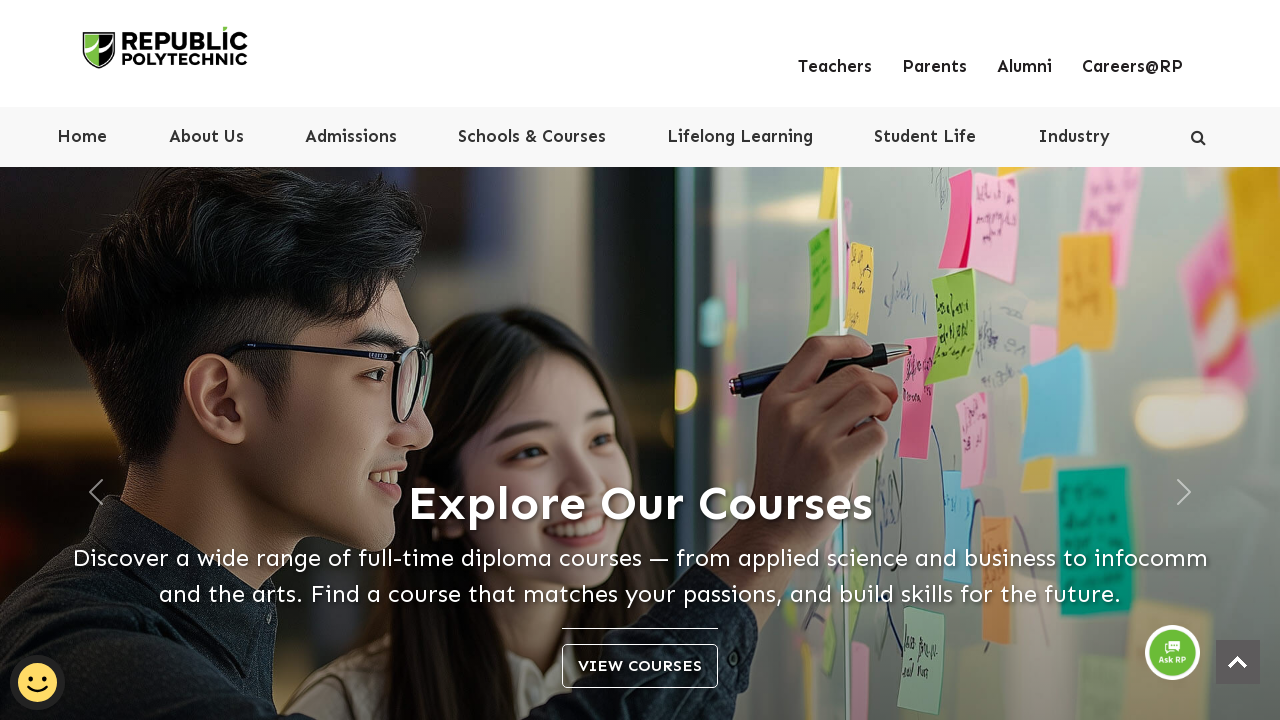

Located webchat element by id
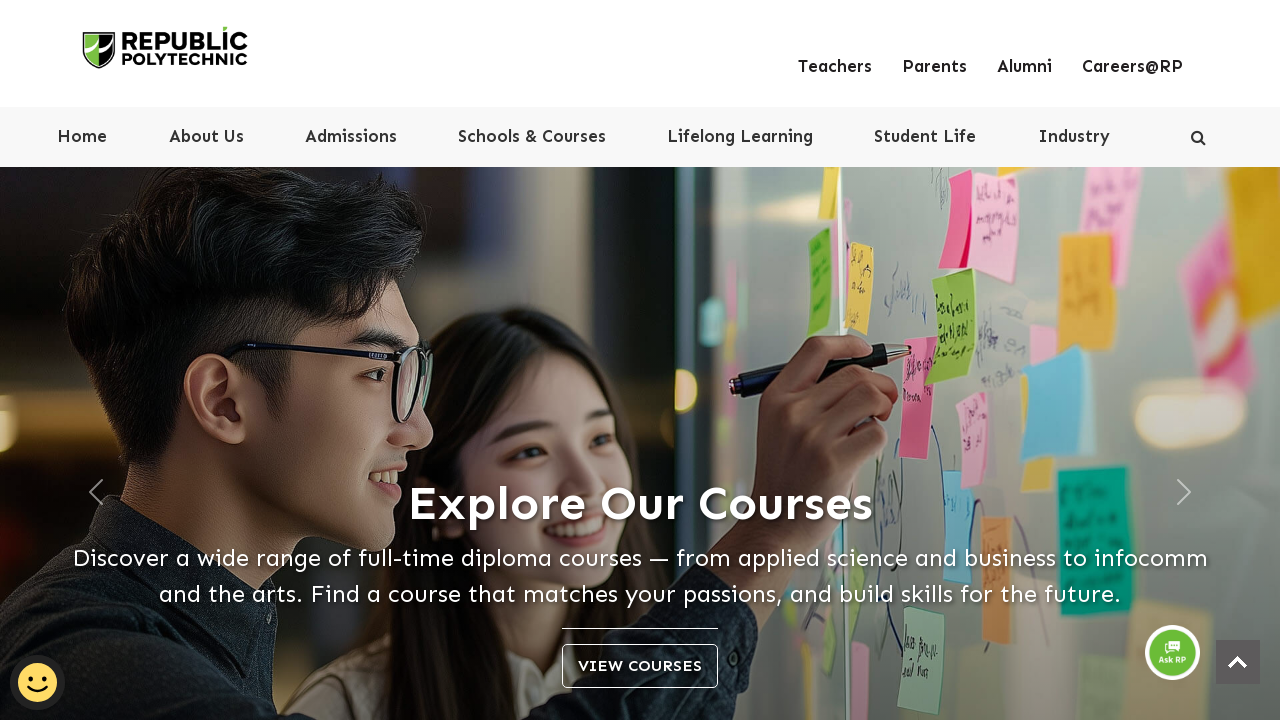

Verified webchat element has correct app-id attribute 'rp-ask-rp'
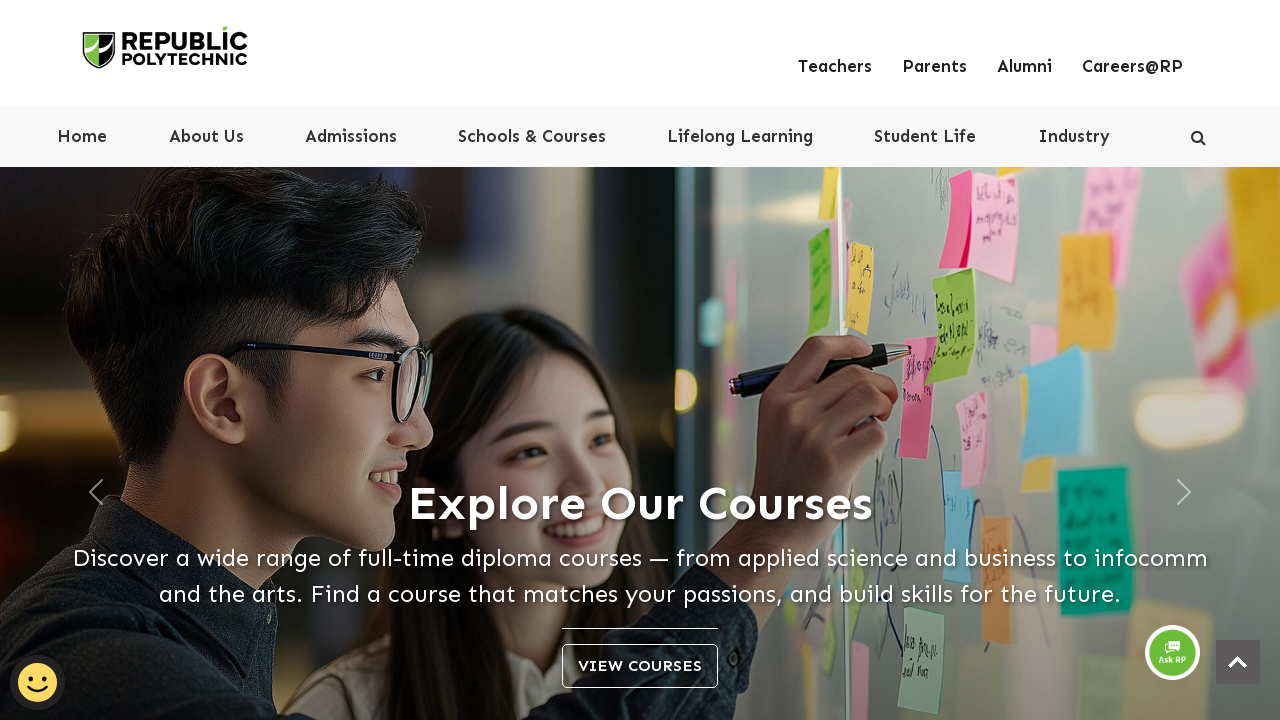

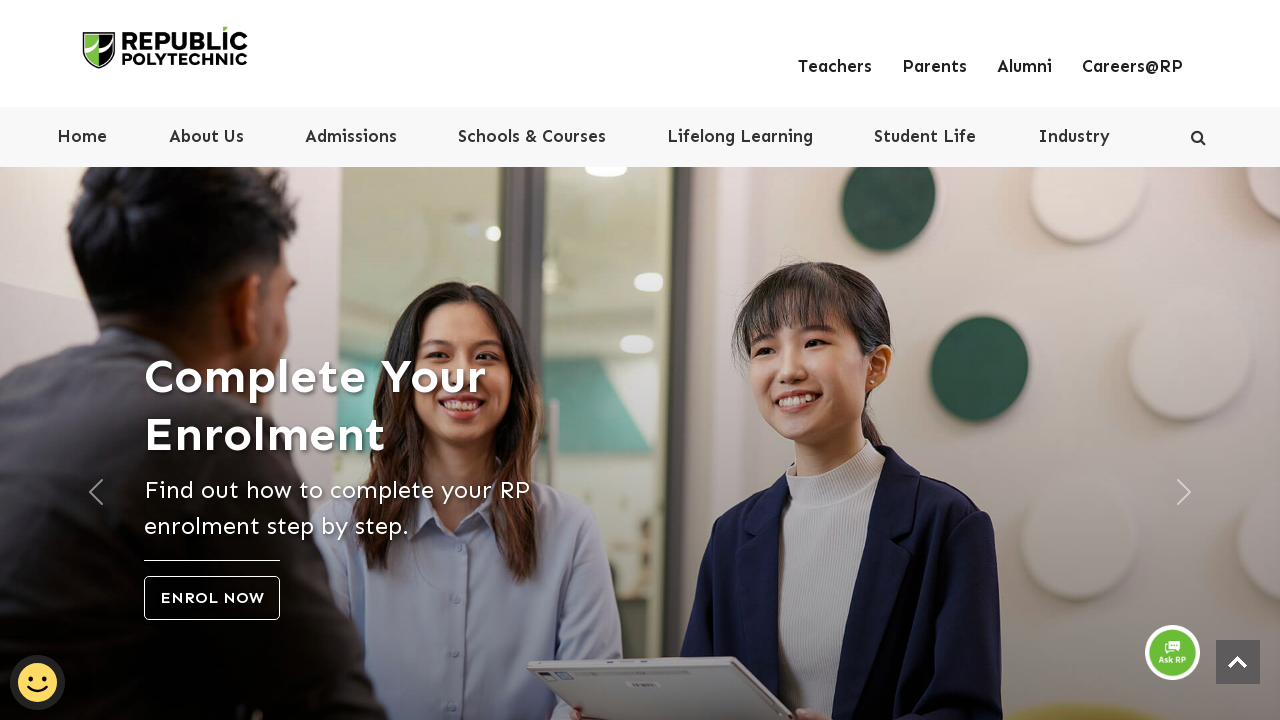